Verifies that category panel items (CATEGORIES, Phones, Laptops, Monitors) are displayed

Starting URL: https://www.demoblaze.com/

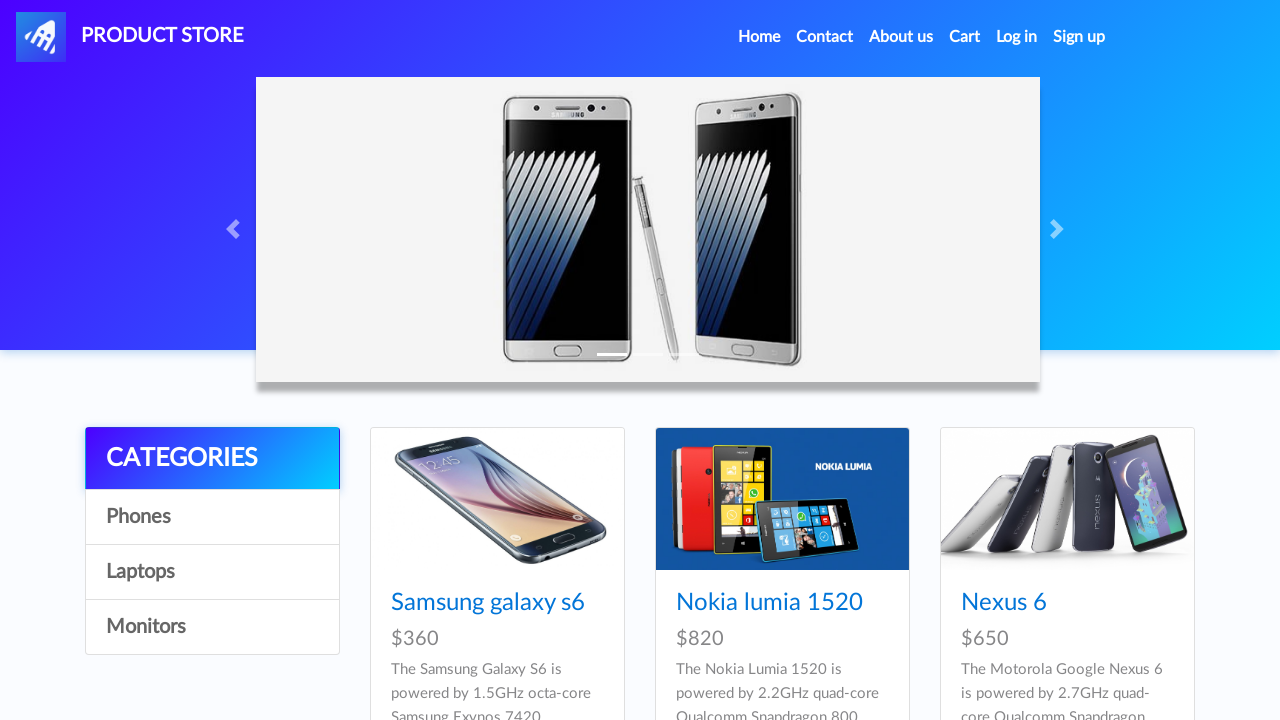

CATEGORIES panel item is displayed
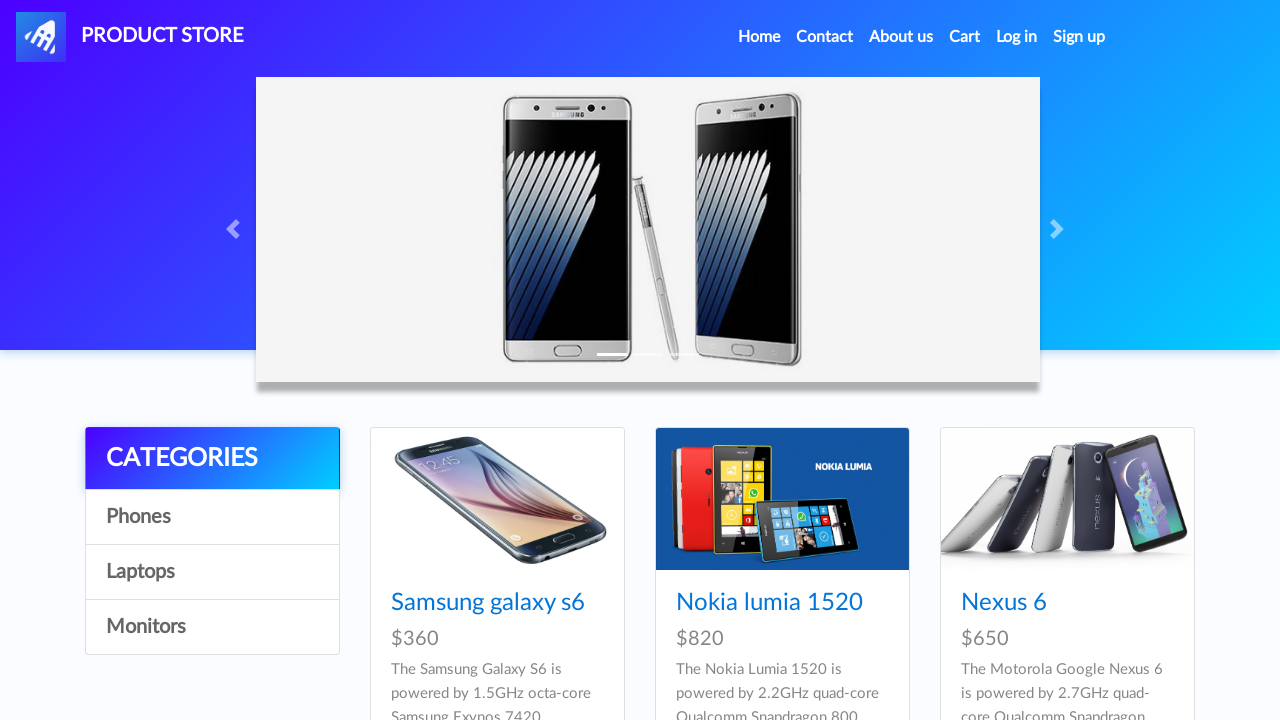

Phones category item is displayed
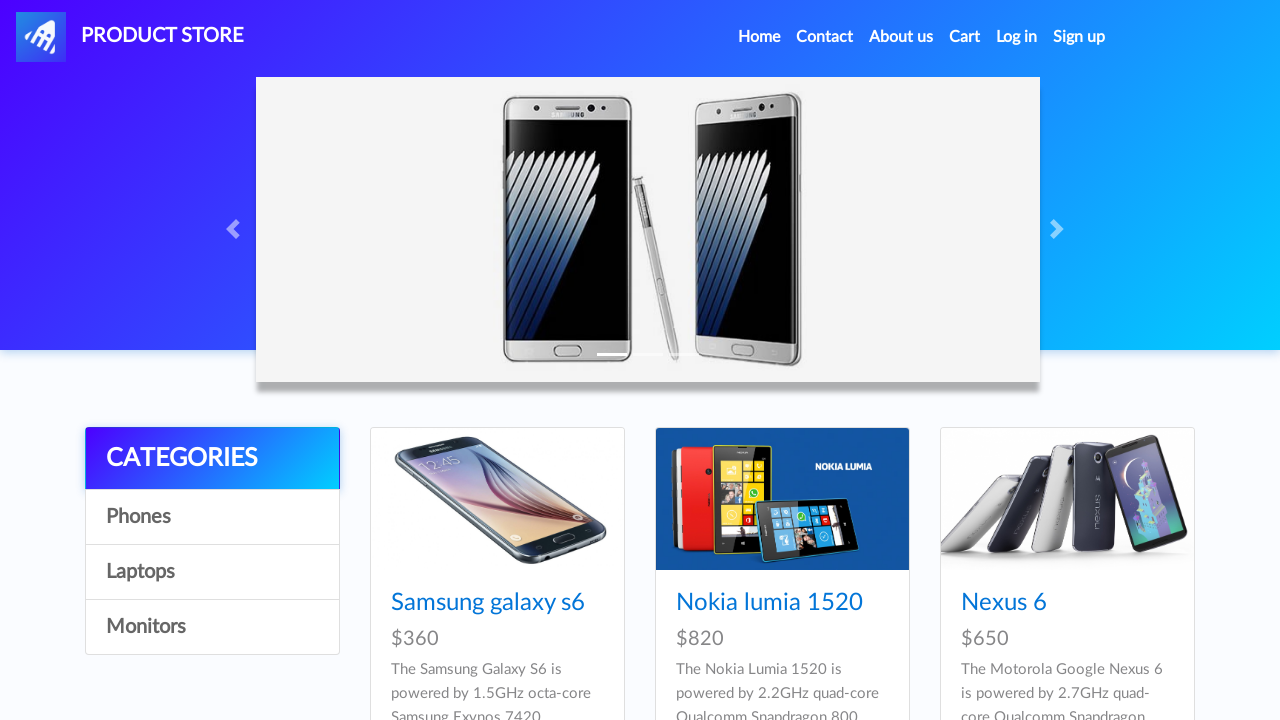

Laptops category item is displayed
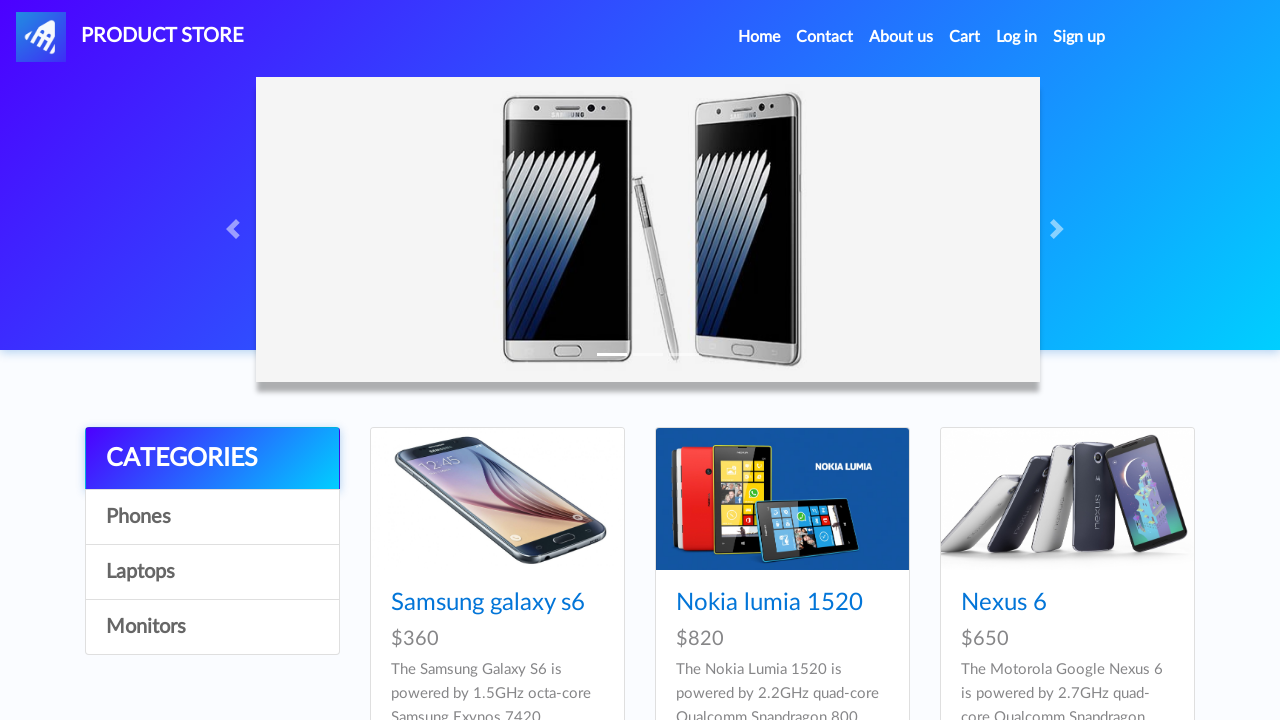

Monitors category item is displayed
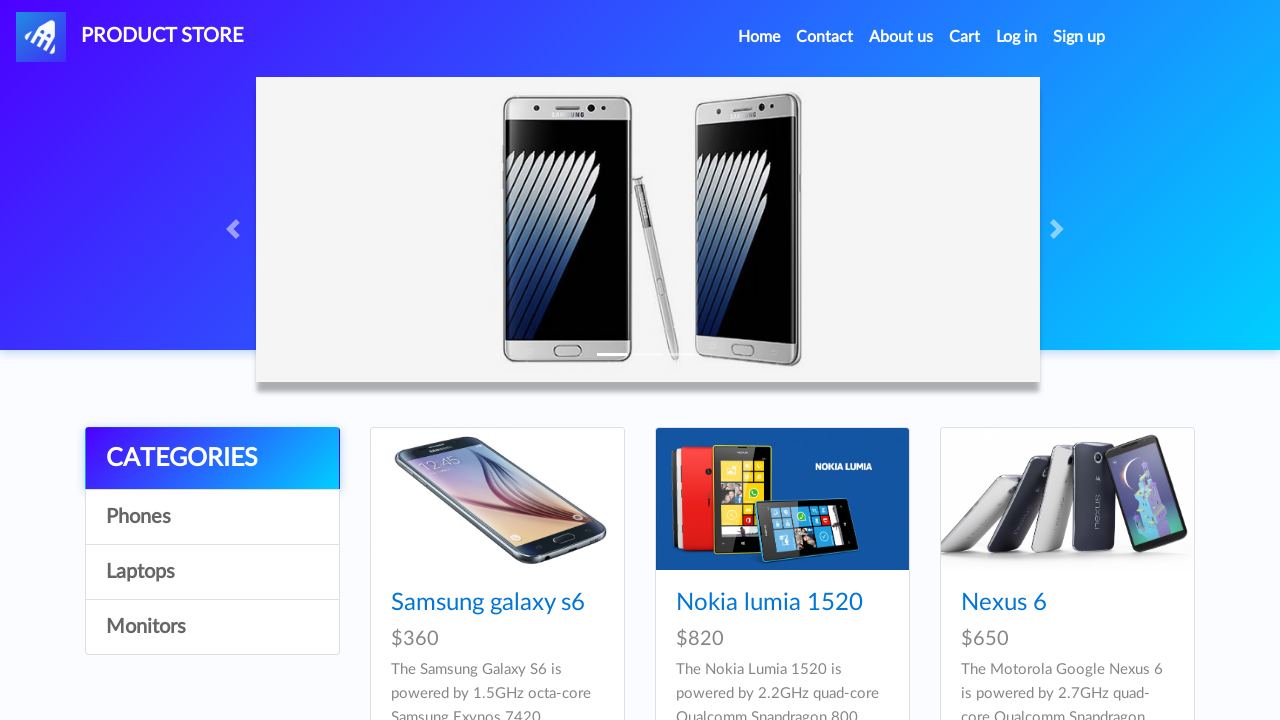

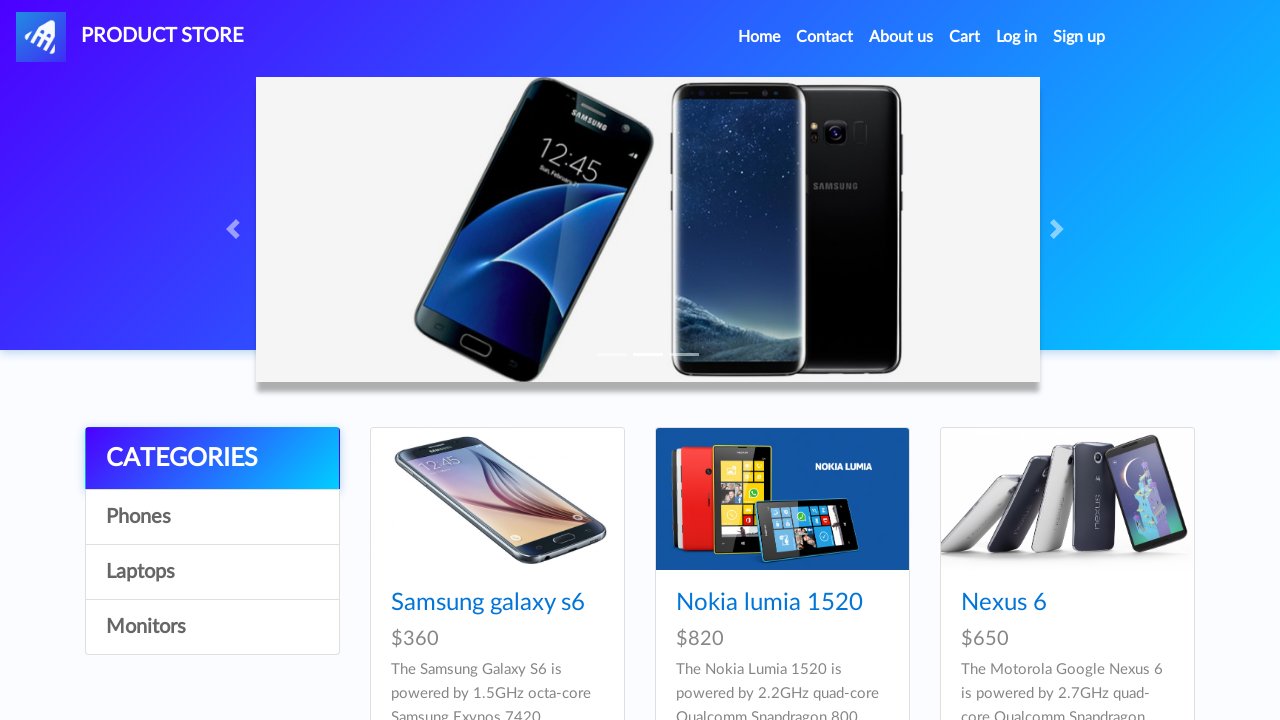